Tests dynamic content loading by clicking a start button and waiting for the "Hello World!" text to become visible on the page.

Starting URL: https://the-internet.herokuapp.com/dynamic_loading/1

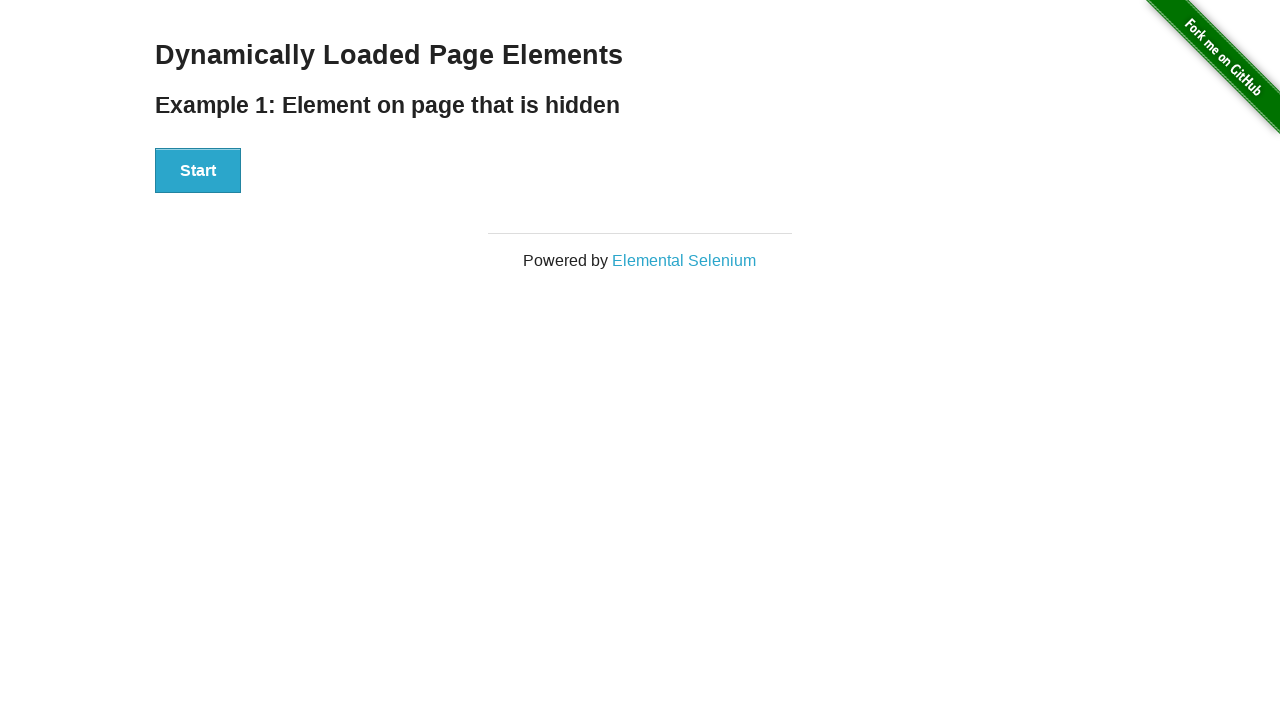

Clicked the start button to trigger dynamic loading at (198, 171) on button
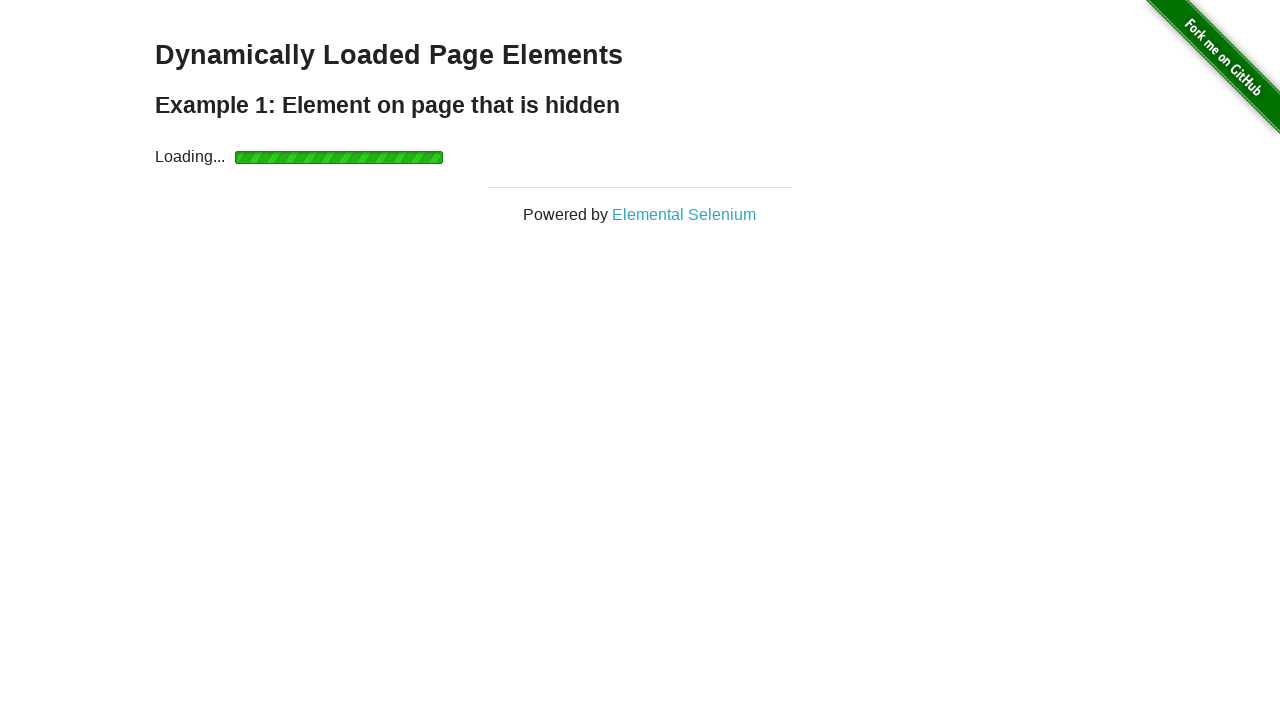

Waited for 'Hello World!' text to become visible
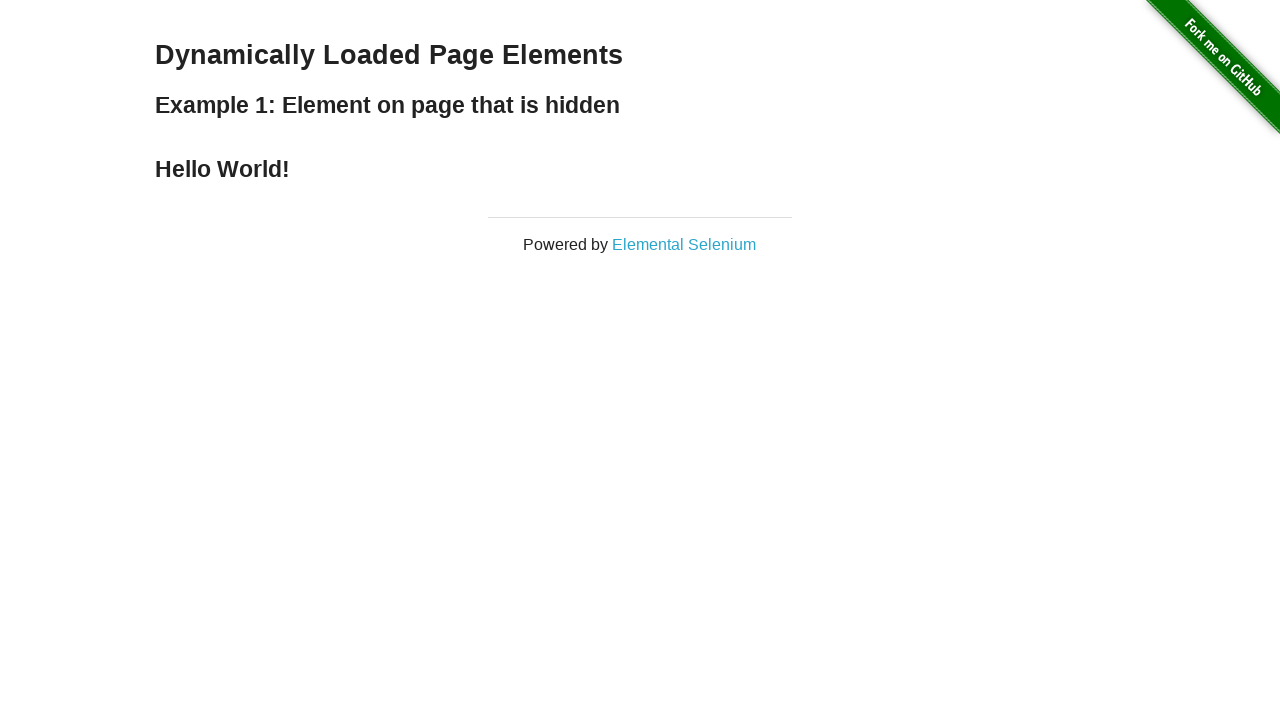

Located the 'Hello World!' element
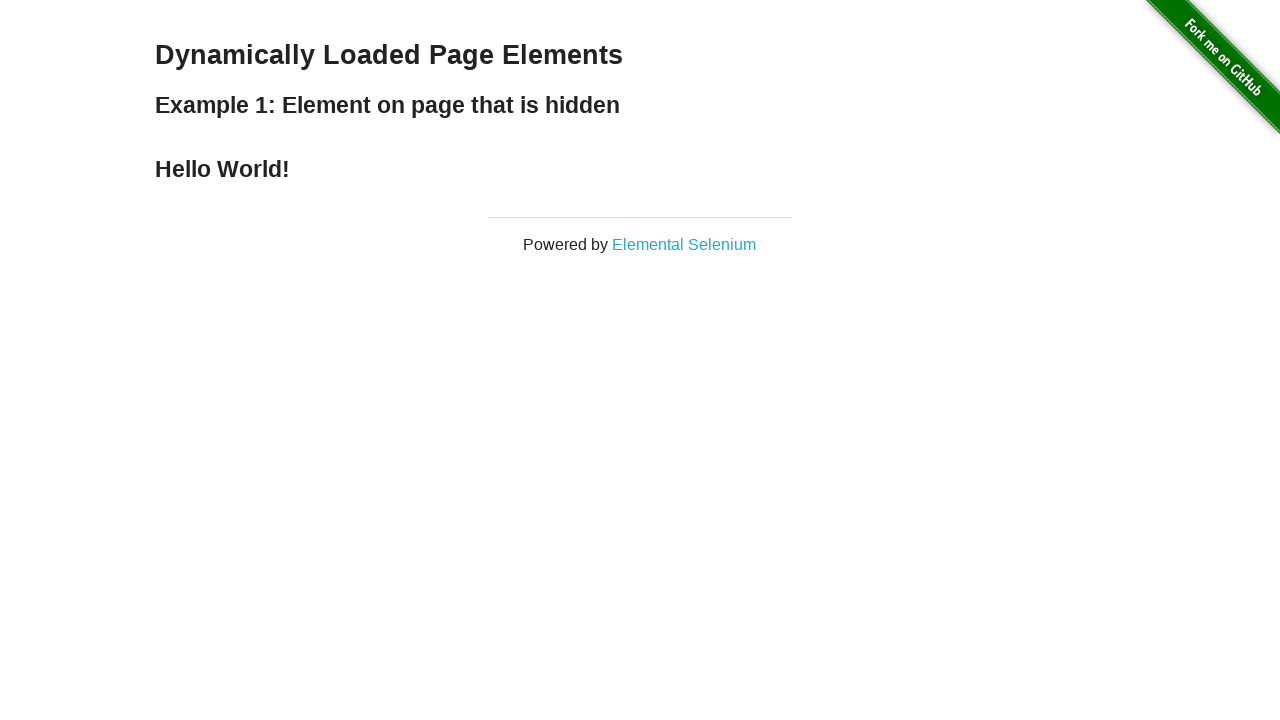

Verified that the text content matches 'Hello World!'
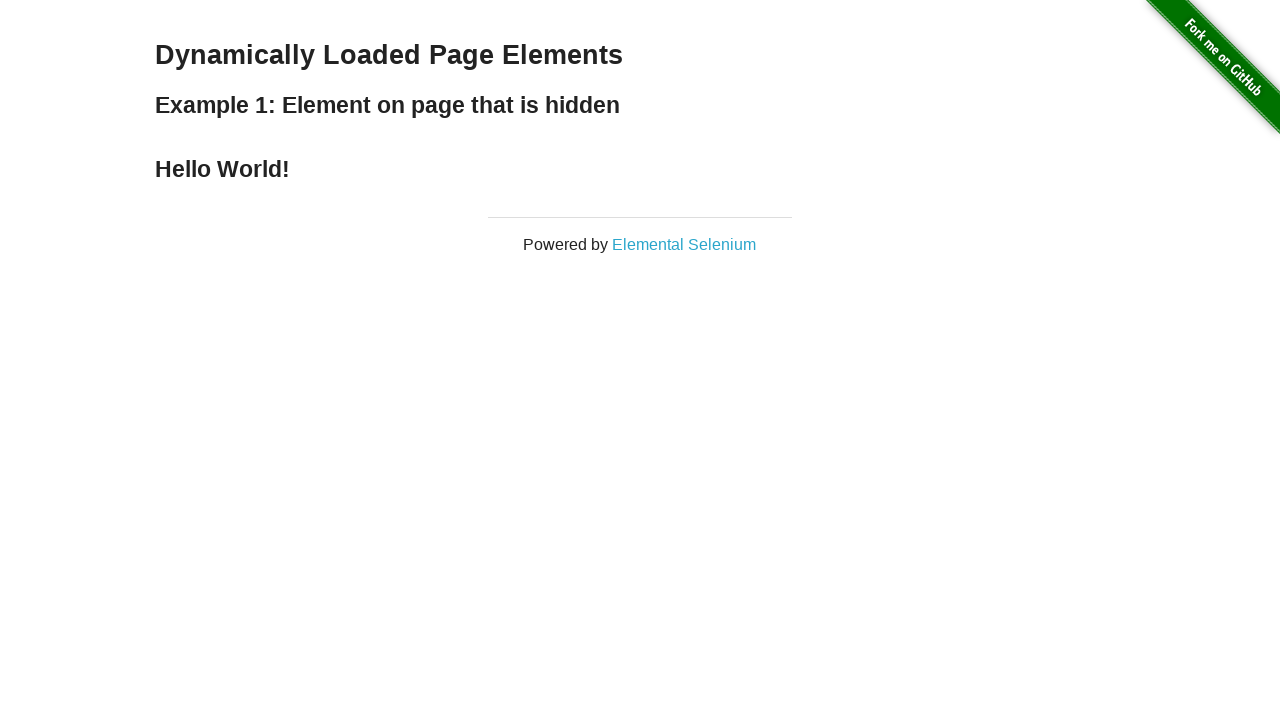

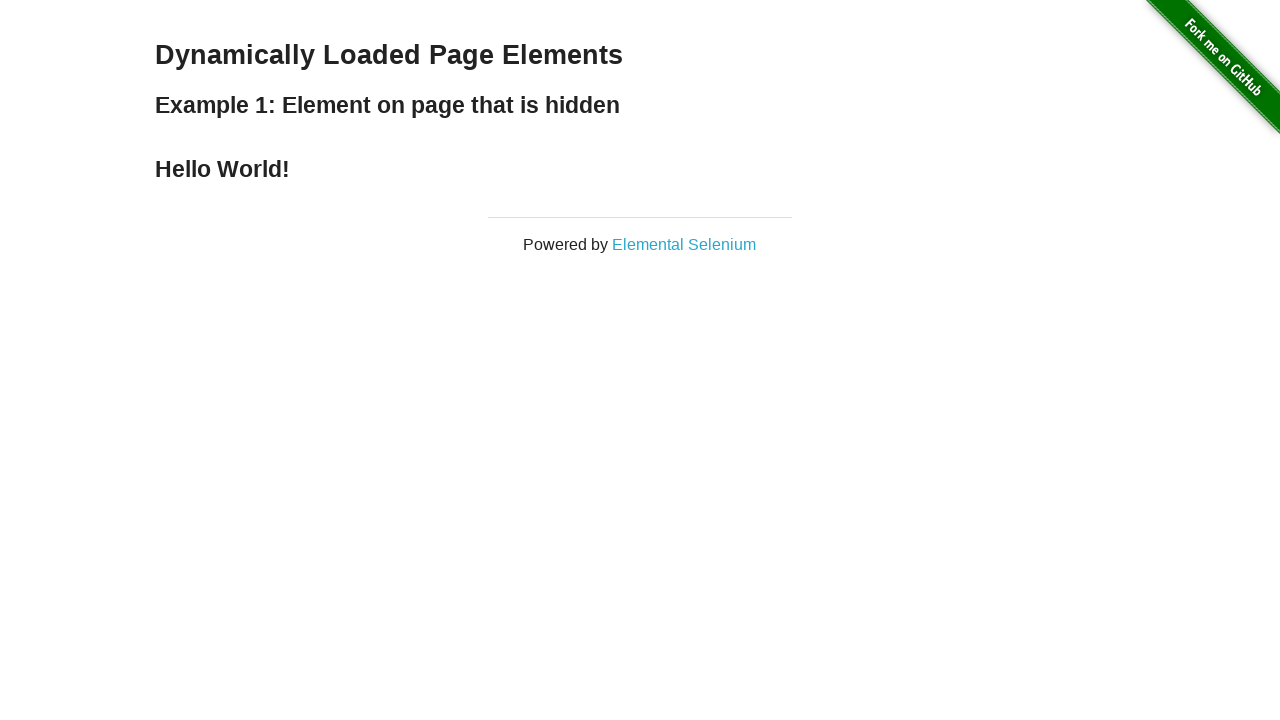